Tests JavaScript alert handling by clicking the first button, accepting the alert, and verifying the success message is displayed

Starting URL: https://the-internet.herokuapp.com/javascript_alerts

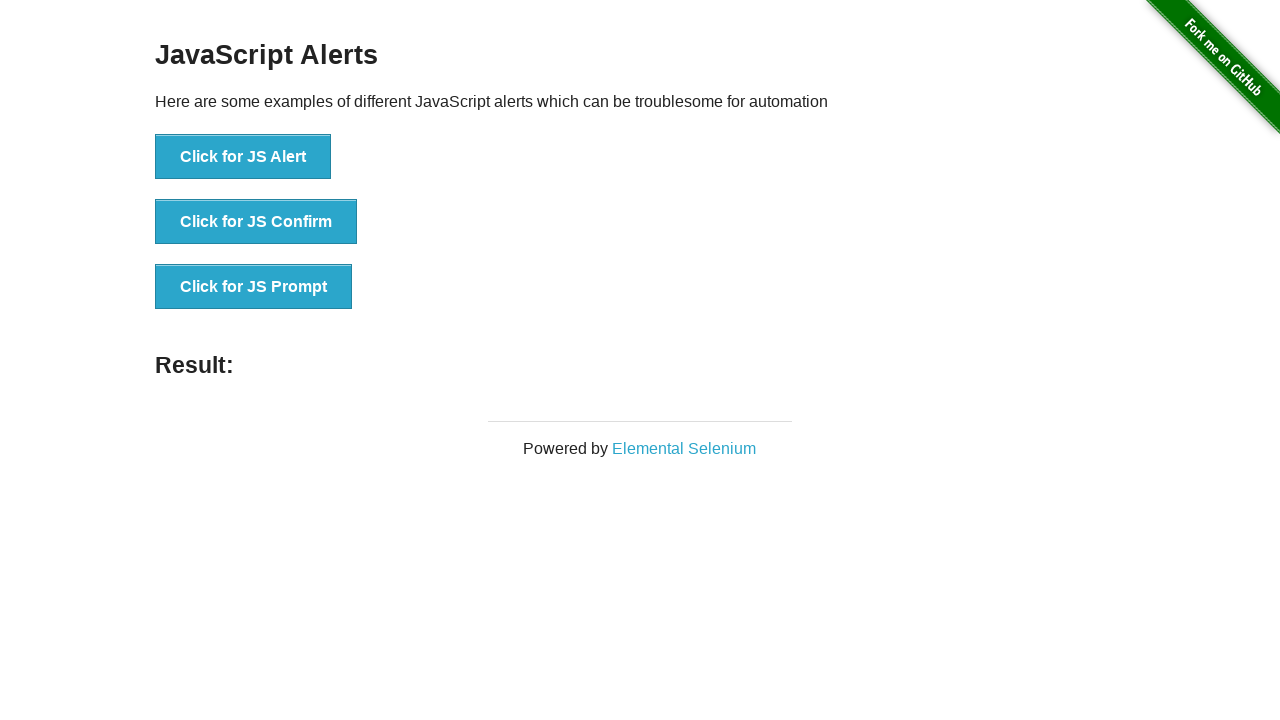

Clicked the first JavaScript alert button at (243, 157) on button[onclick='jsAlert()']
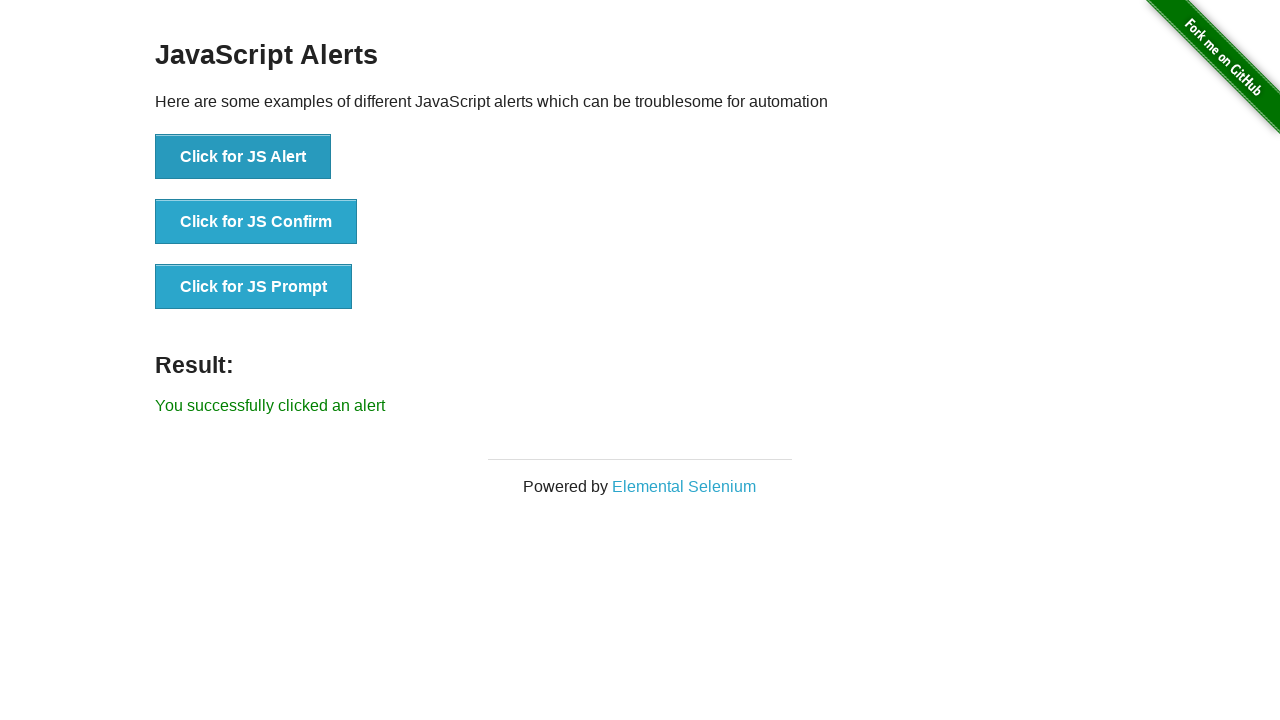

Set up dialog handler to accept alerts
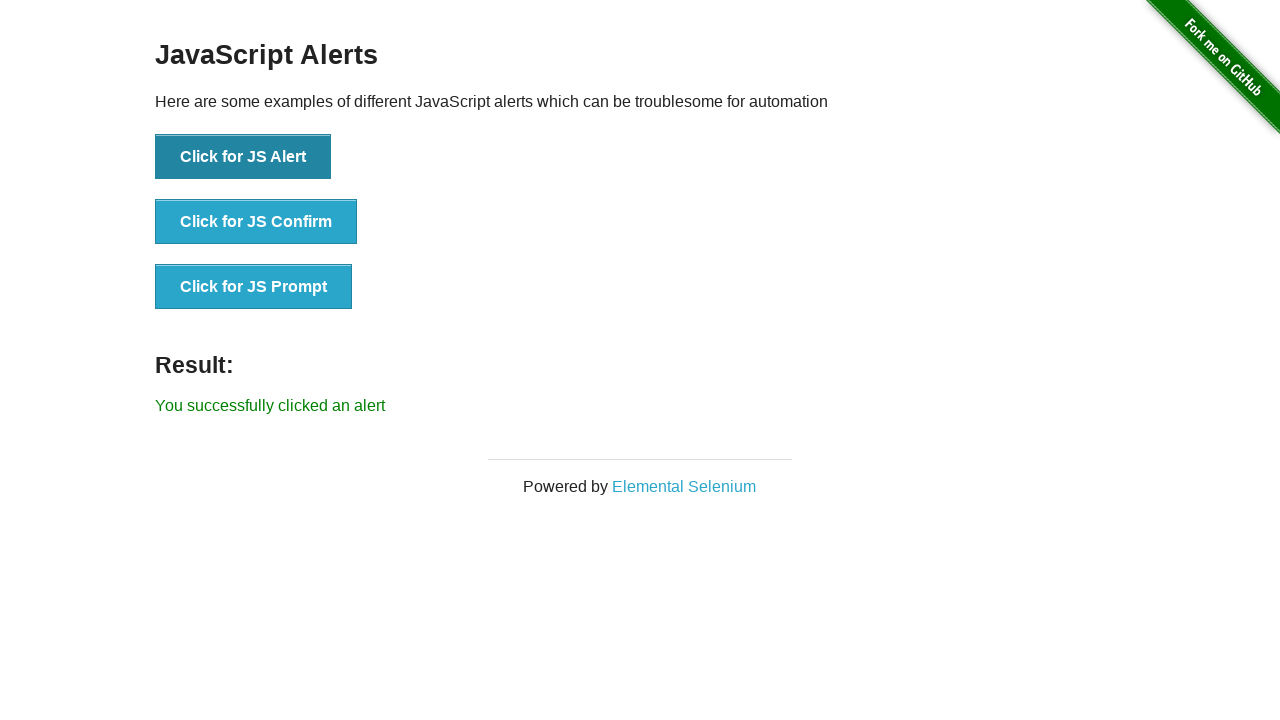

Success message appeared on the page
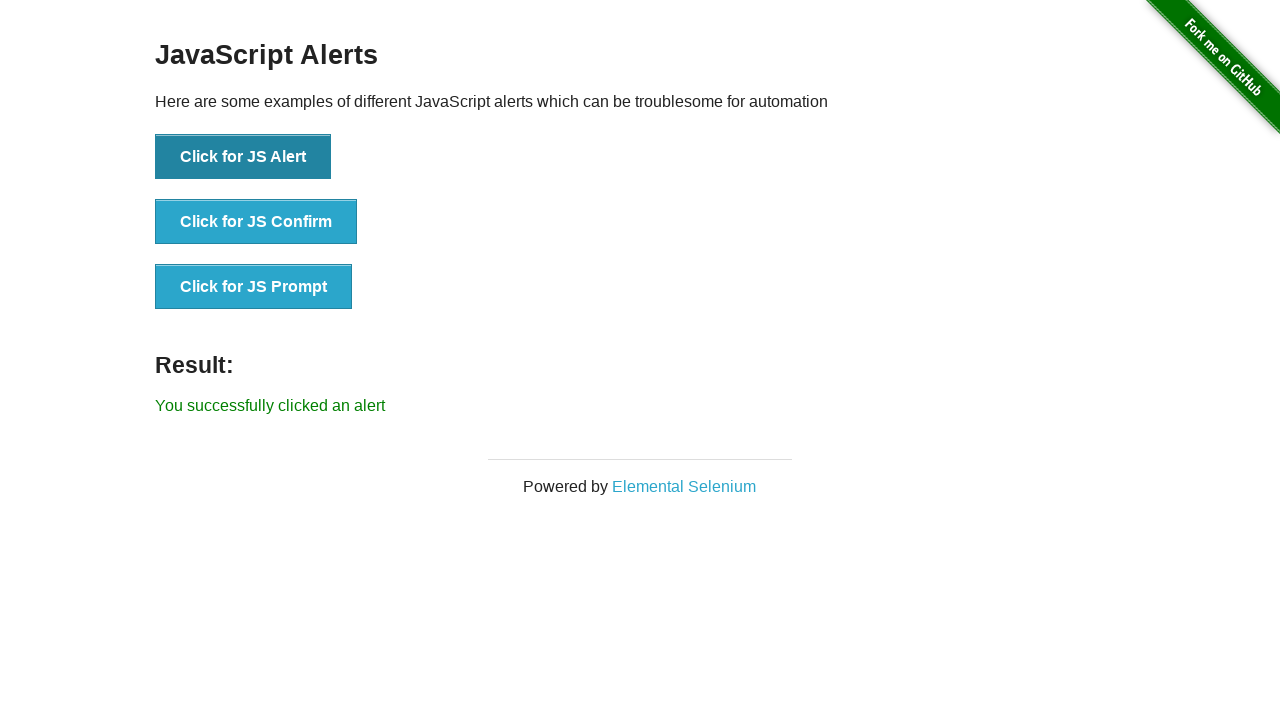

Verified success message displays 'You successfully clicked an alert'
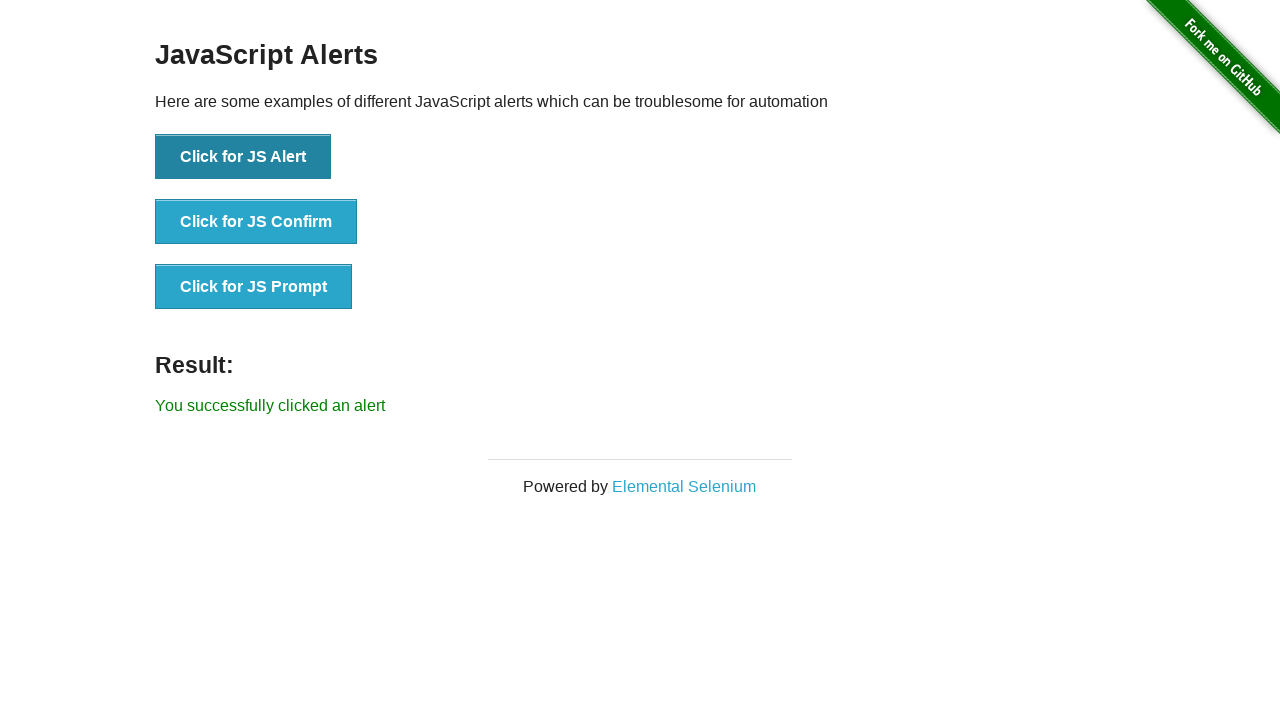

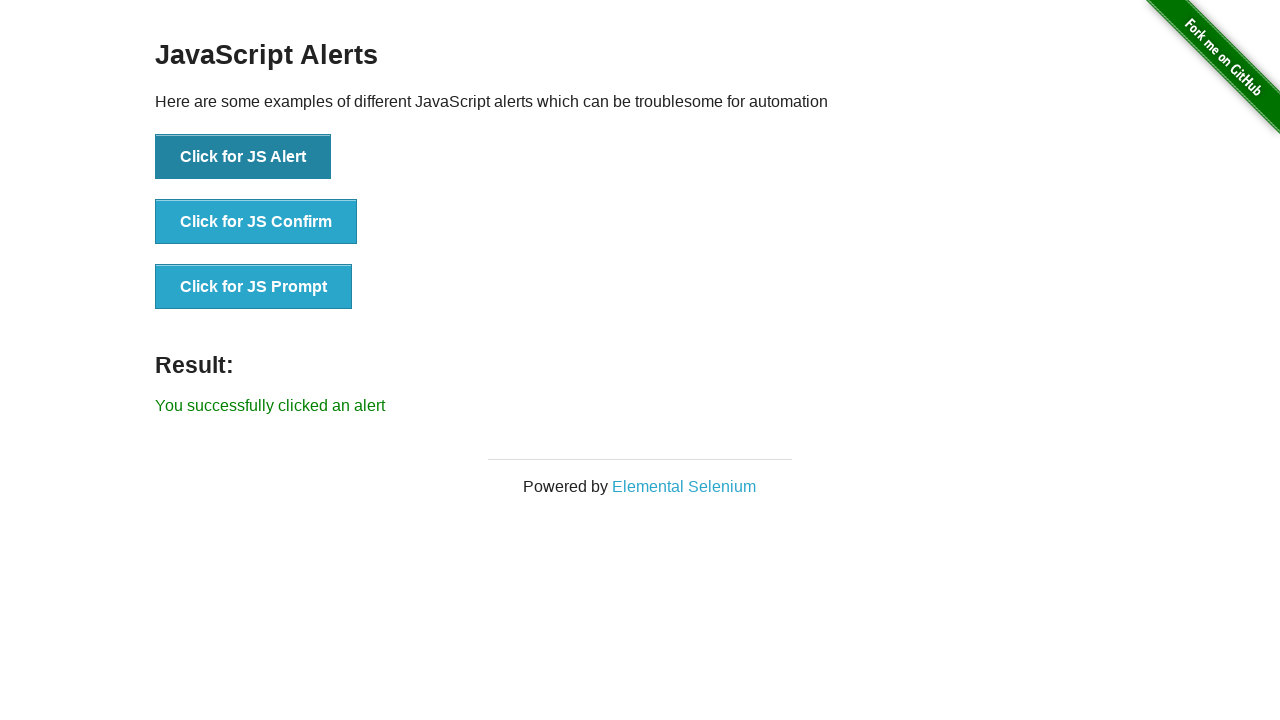